Tests adding a Nokia Lumia phone to the cart on Demoblaze demo e-commerce site, handling the alert confirmation that appears after adding an item.

Starting URL: https://www.demoblaze.com/

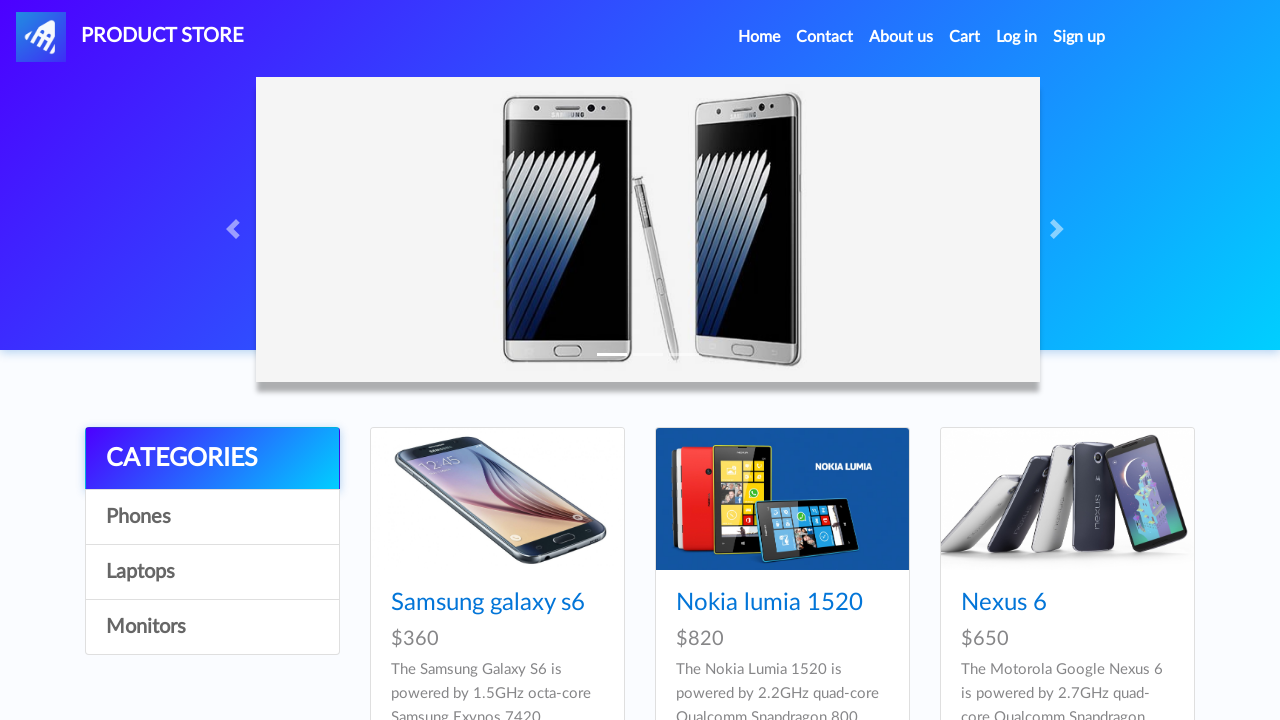

Clicked on Nokia Lumia 1520 product link at (769, 603) on a:has-text('Nokia lumia 1520')
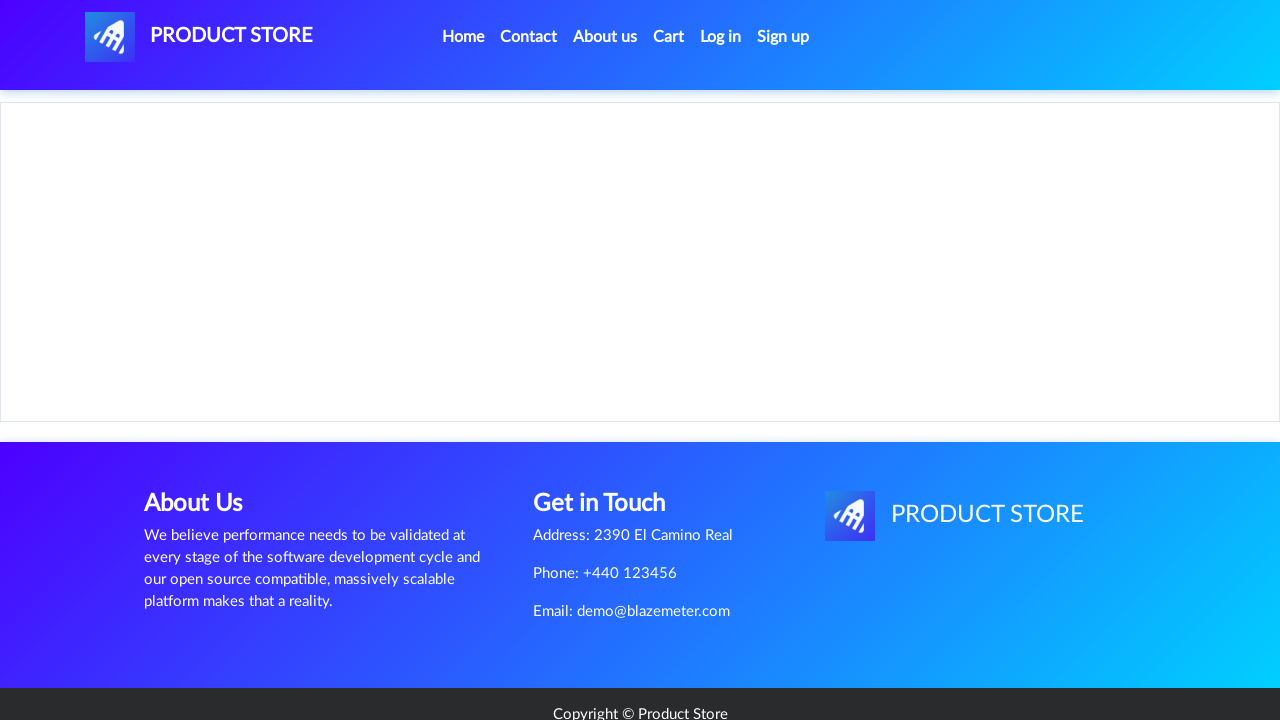

Product page loaded and product name element appeared
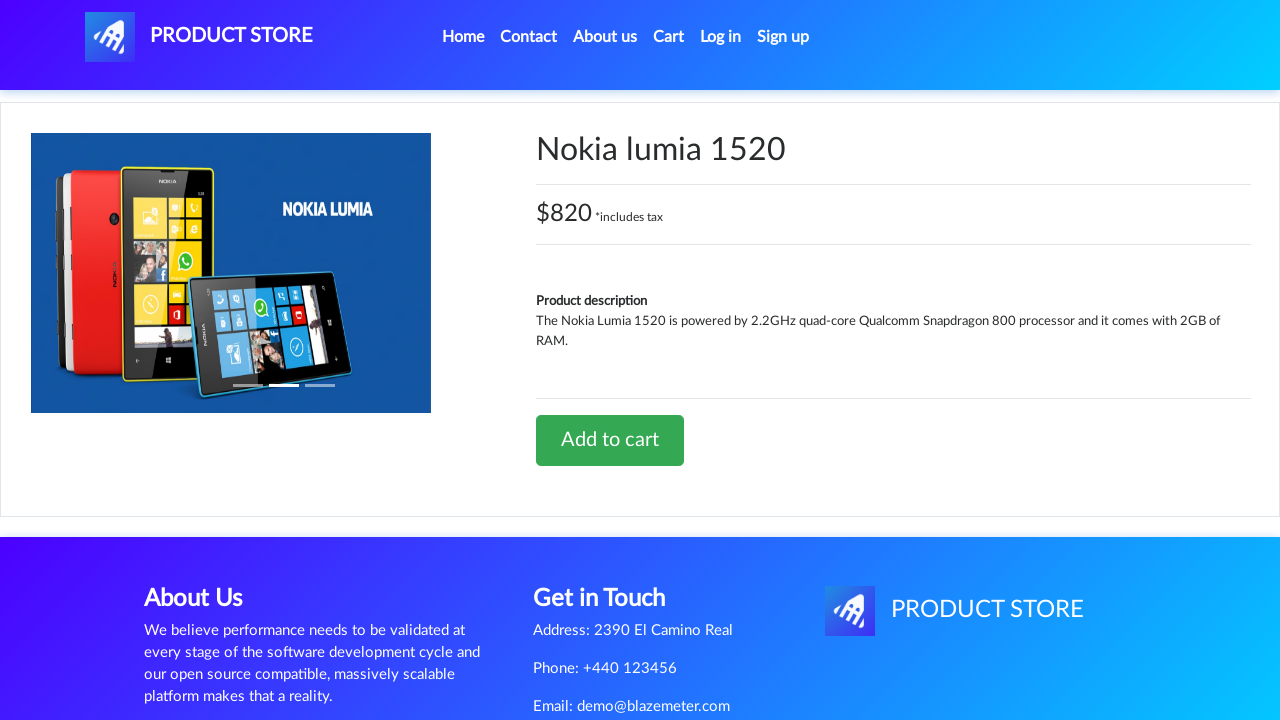

Clicked 'Add to cart' button at (610, 440) on a:has-text('Add to cart')
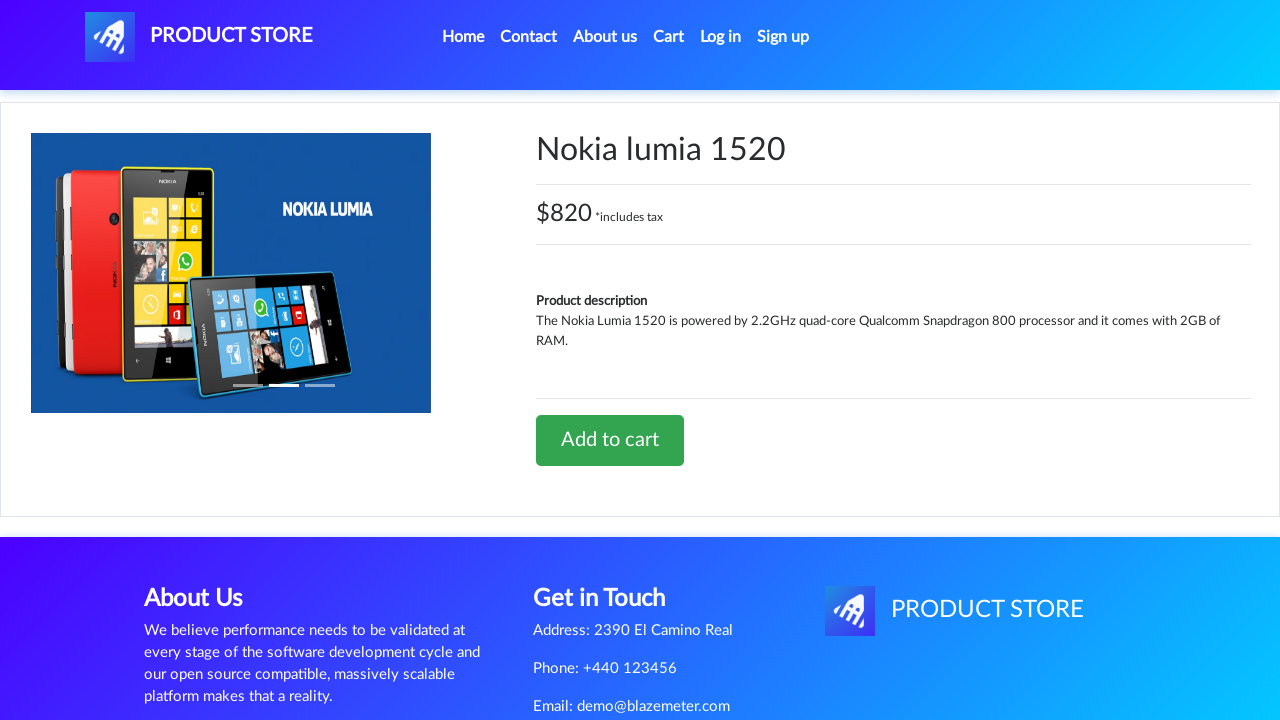

Set up alert dialog handler to accept confirmation
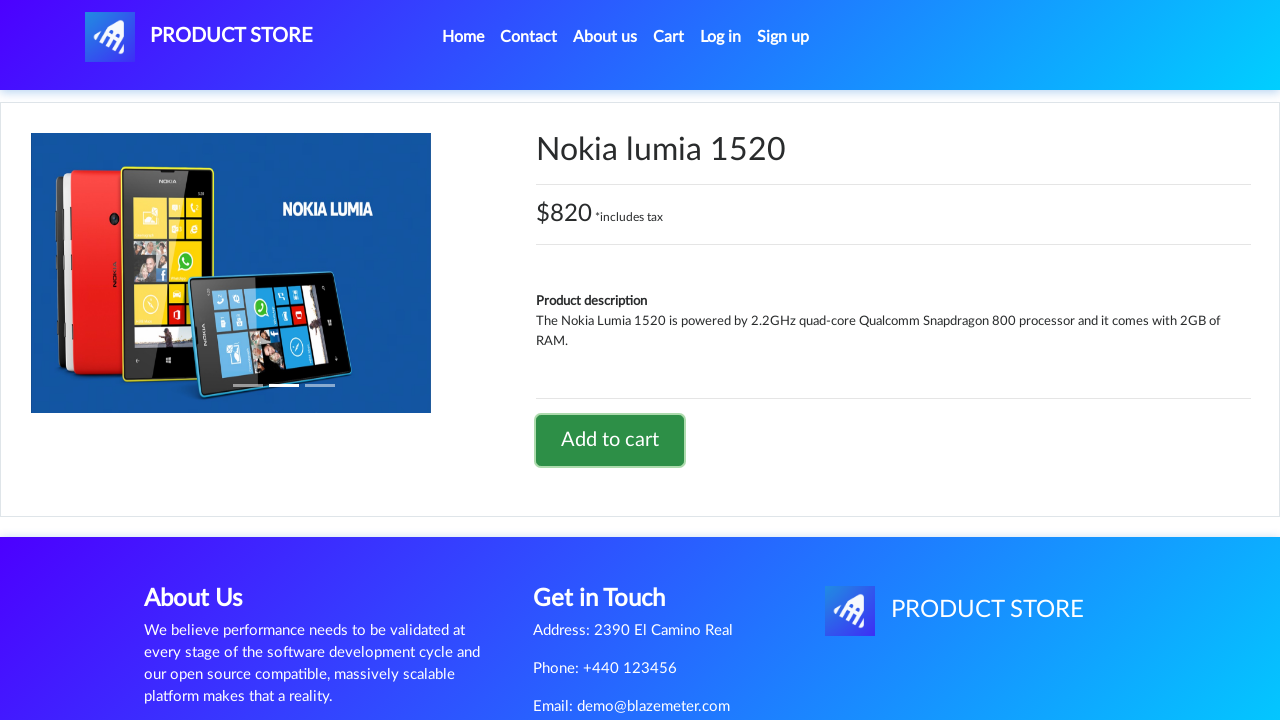

Waited for alert to be processed
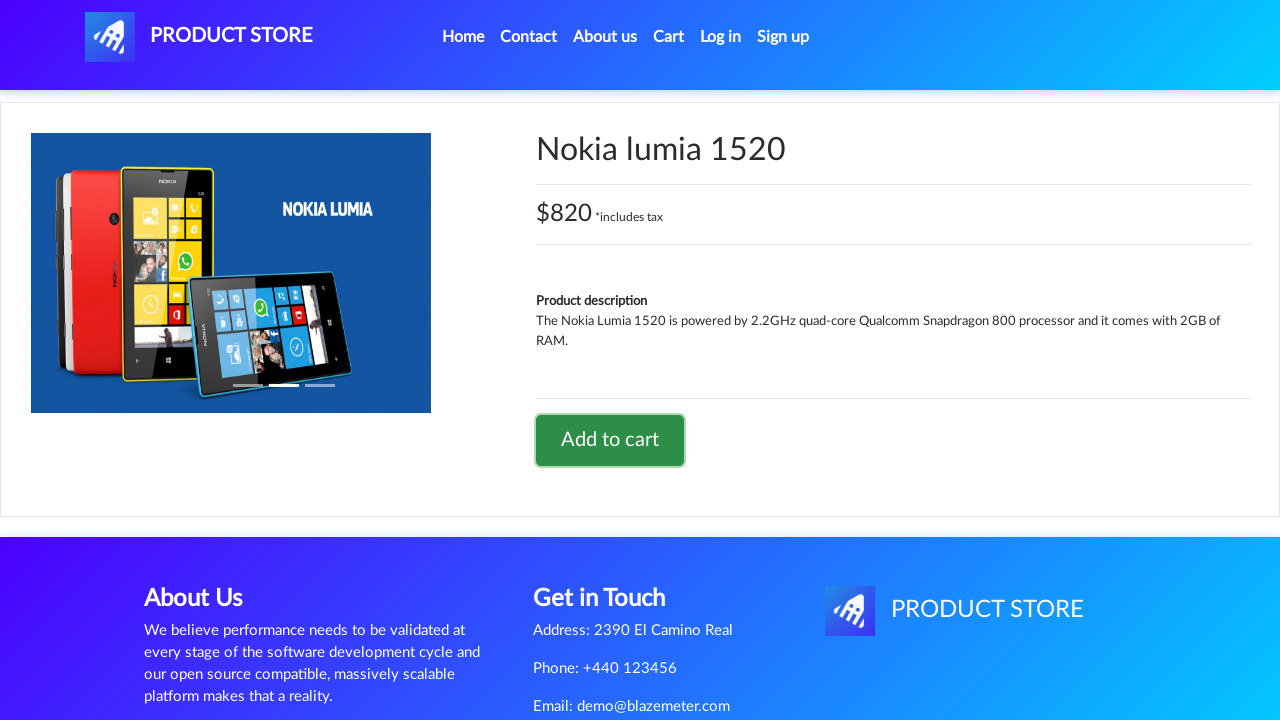

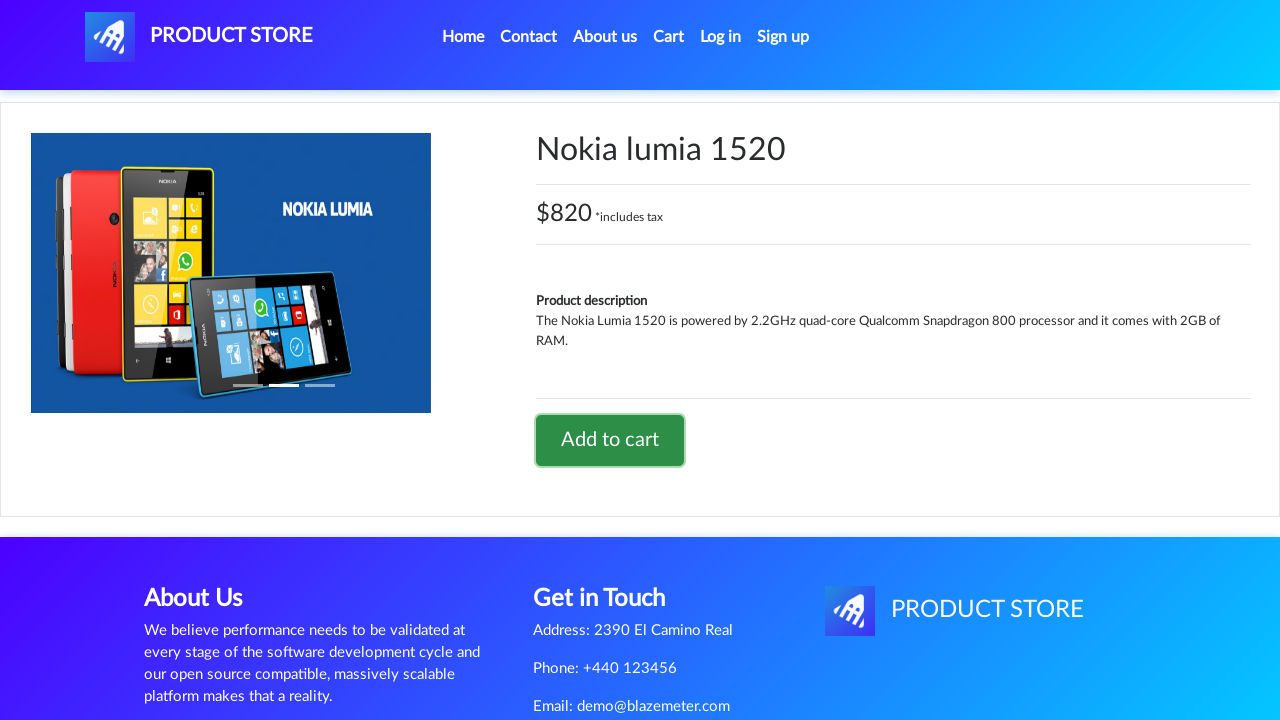